Tests the Contact Us form functionality by filling in name, email, subject, and message fields, uploading a file, submitting the form, accepting the alert, and navigating back to the home page.

Starting URL: http://automationexercise.com

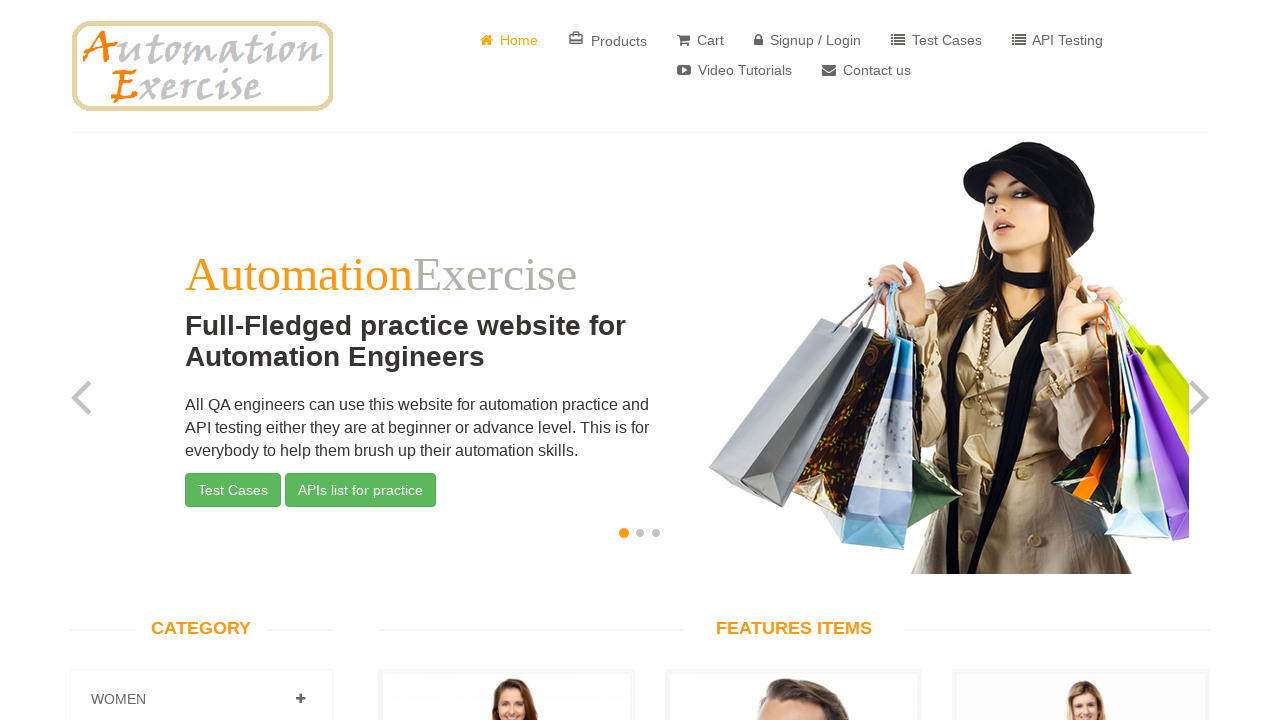

Home page loaded - logo visible
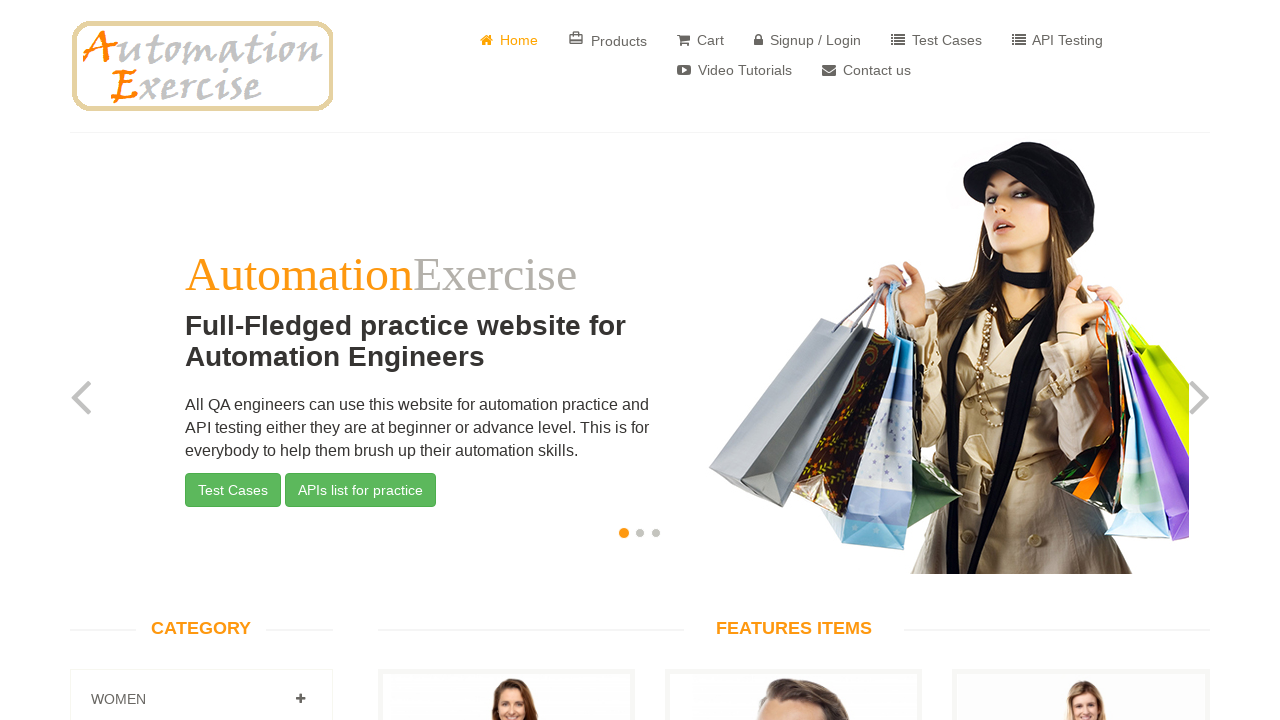

Clicked 'Contact Us' button at (866, 70) on xpath=//*[text()=' Contact us']
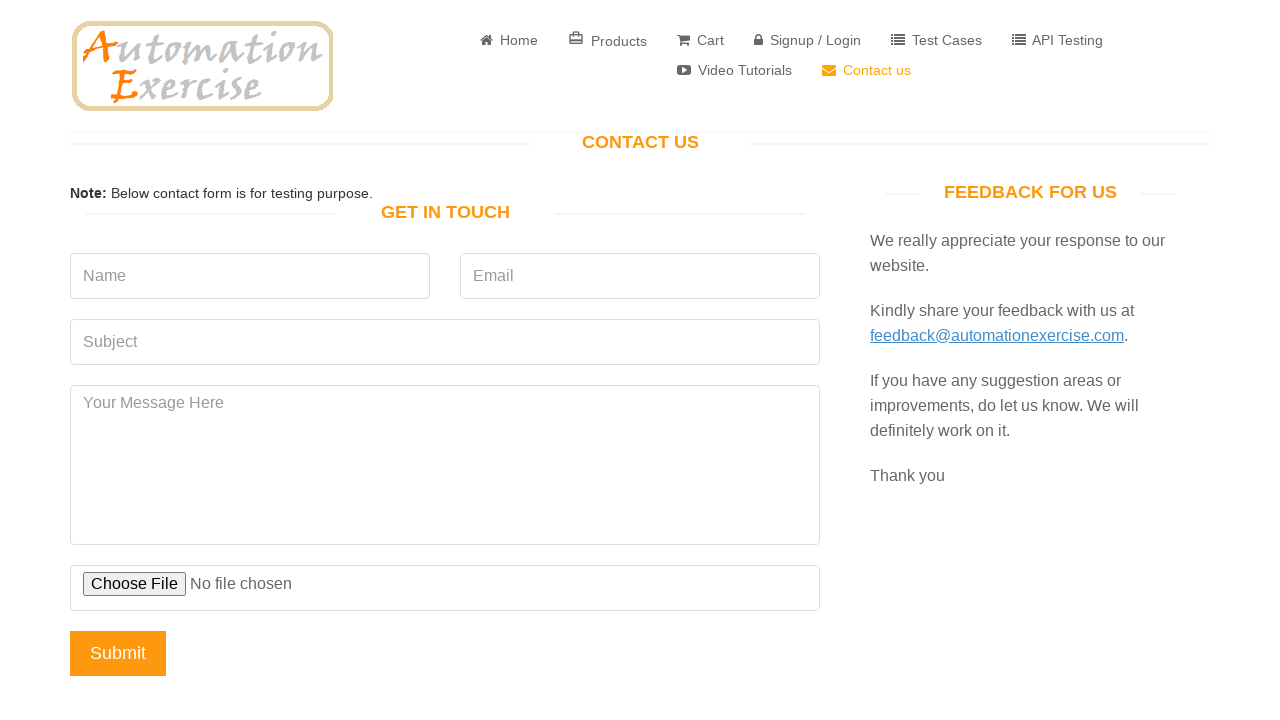

Contact Us form loaded - 'Get In Touch' header visible
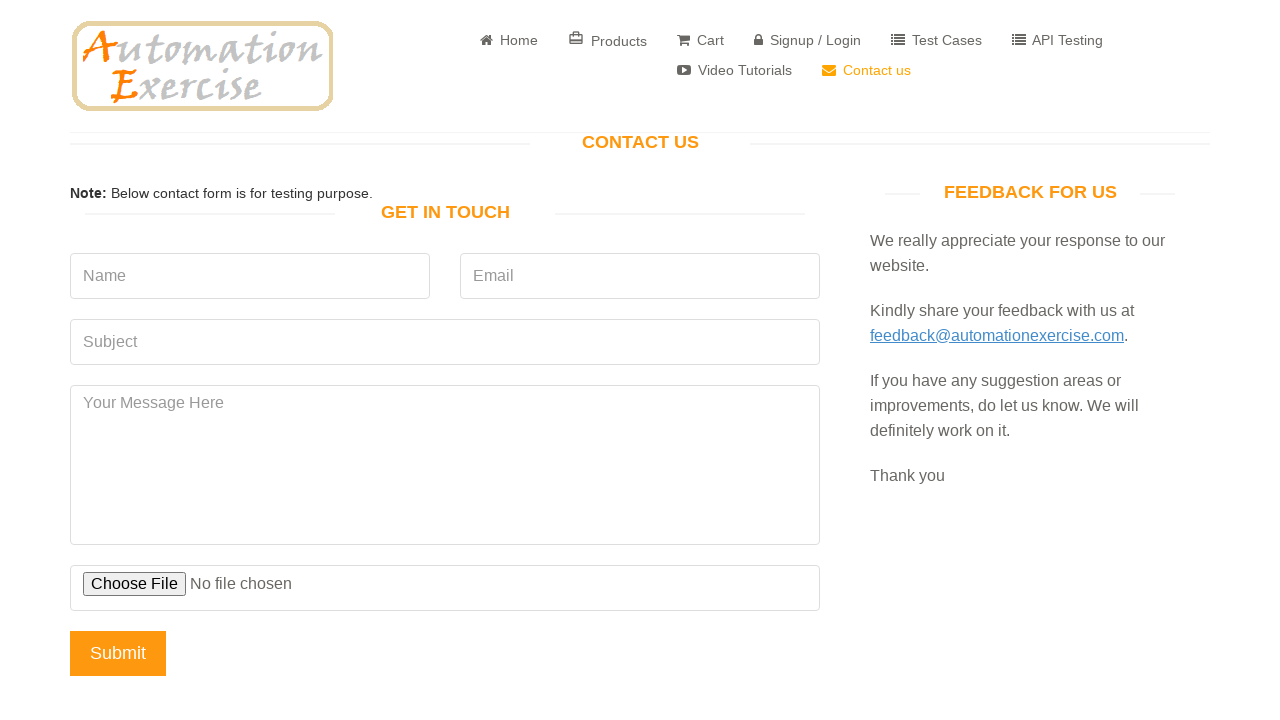

Filled name field with 'Marcus Thompson' on input[placeholder='Name']
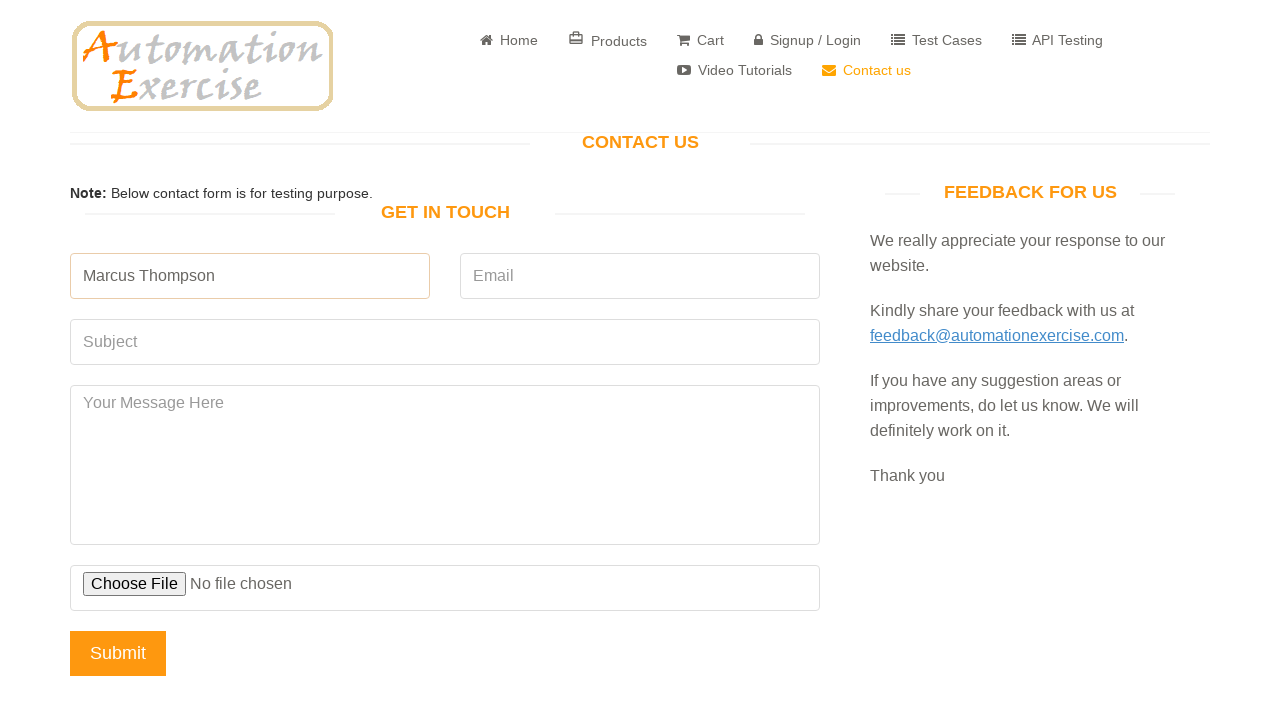

Filled email field with 'marcus.thompson@example.com' on input[placeholder='Email']
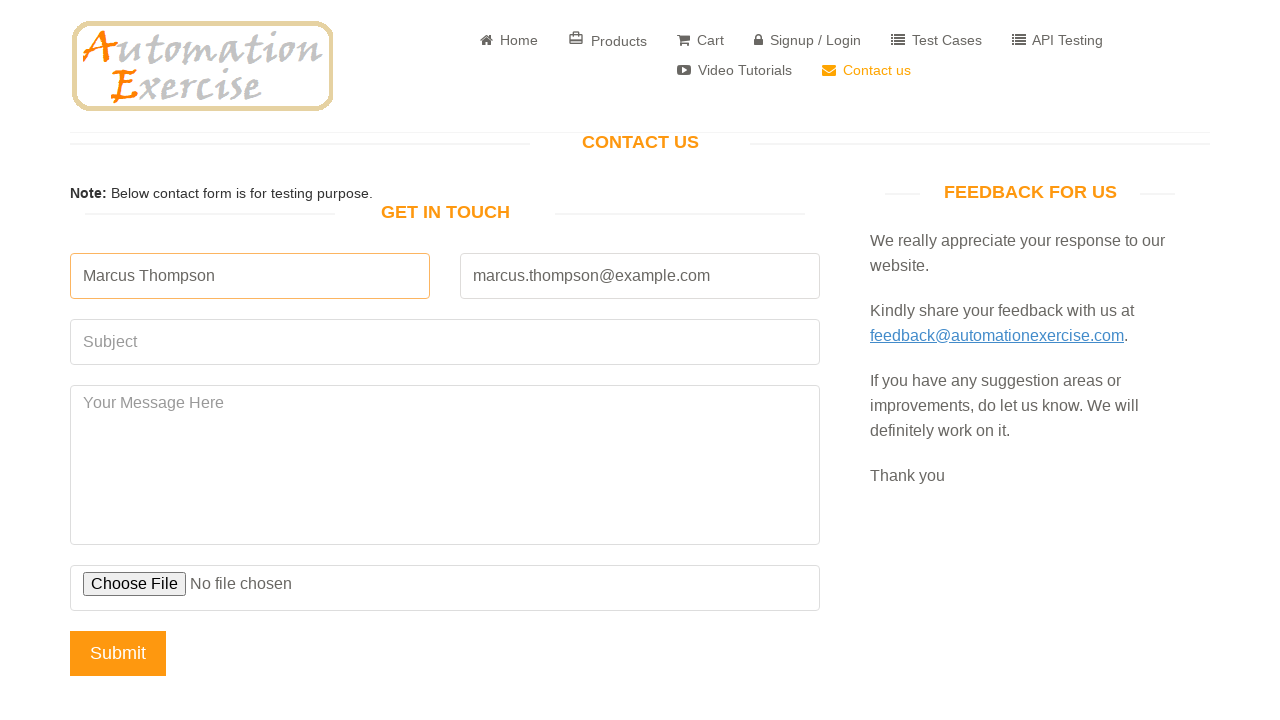

Filled subject field with 'Inquiry about services' on input[placeholder='Subject']
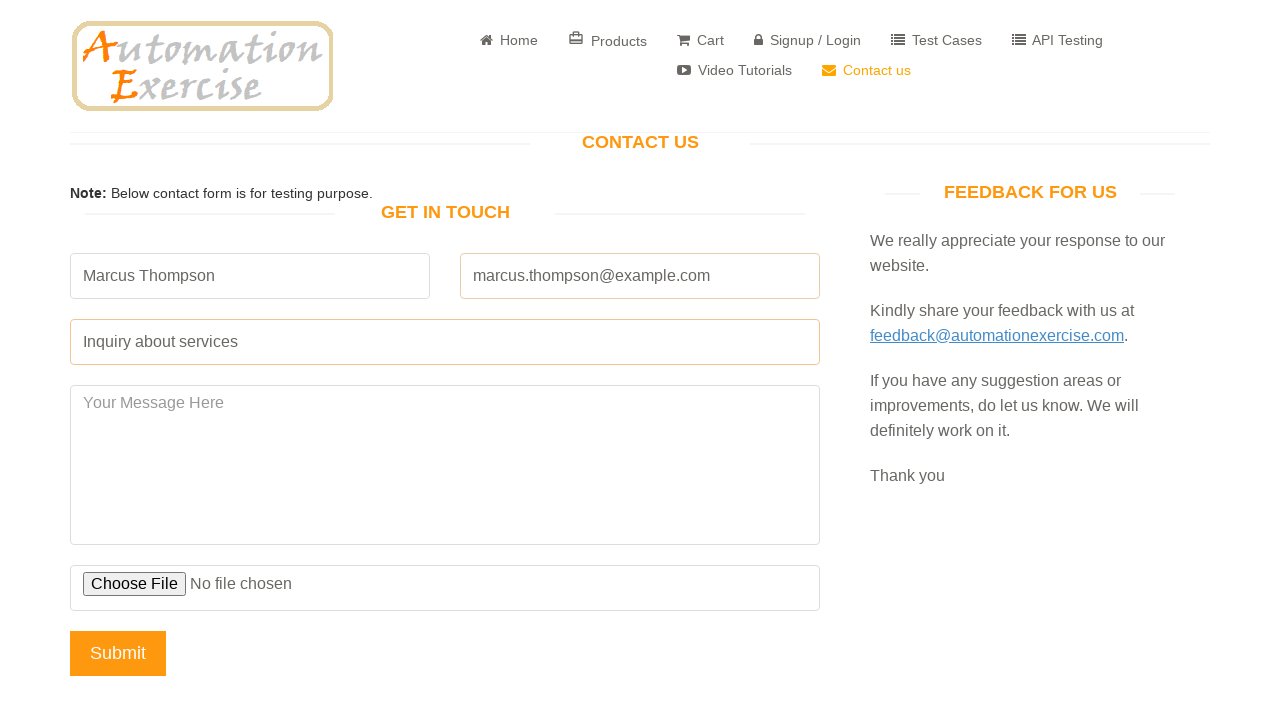

Filled message field with automation services inquiry on textarea[placeholder='Your Message Here']
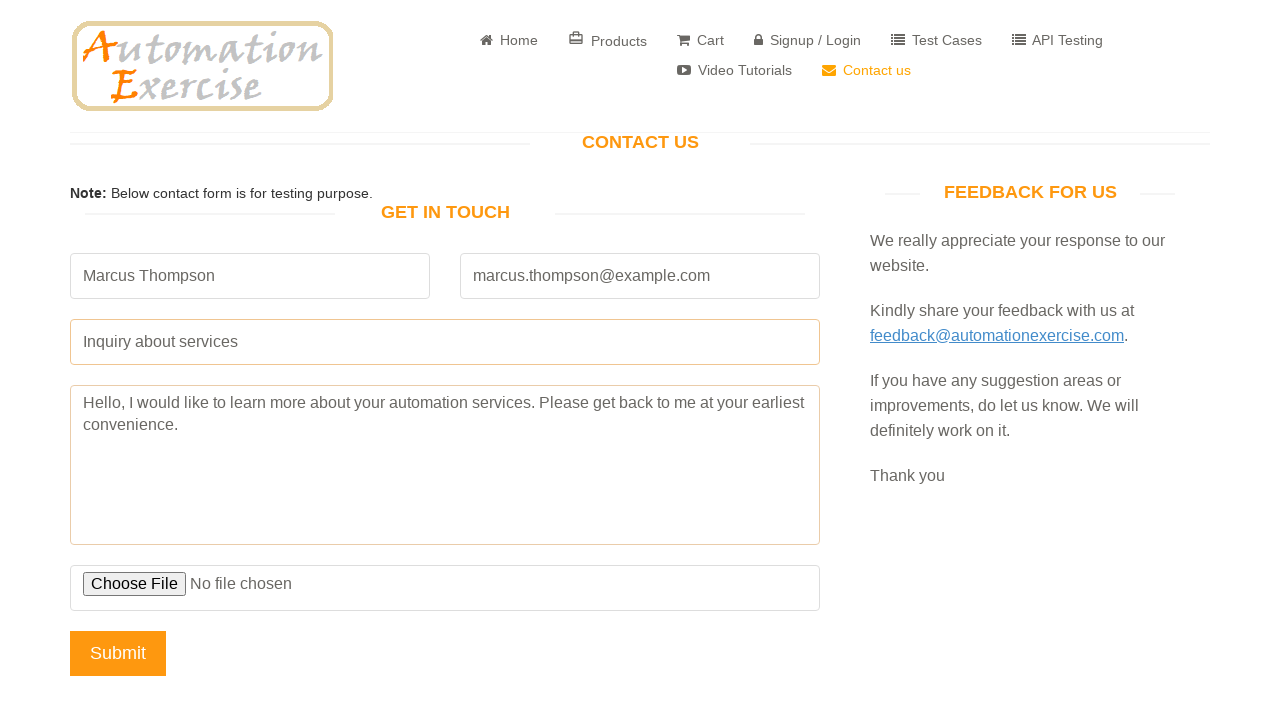

Uploaded test file 'test_file.txt'
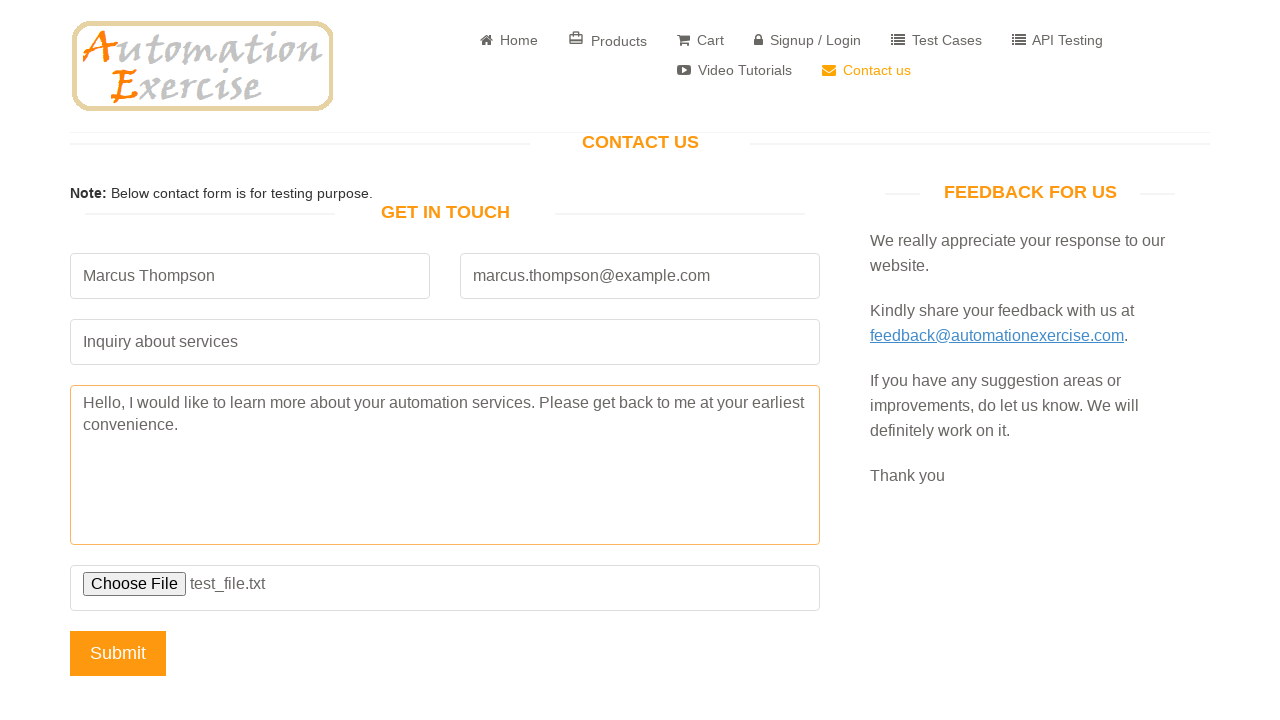

Clicked Submit button at (118, 653) on input[name='submit']
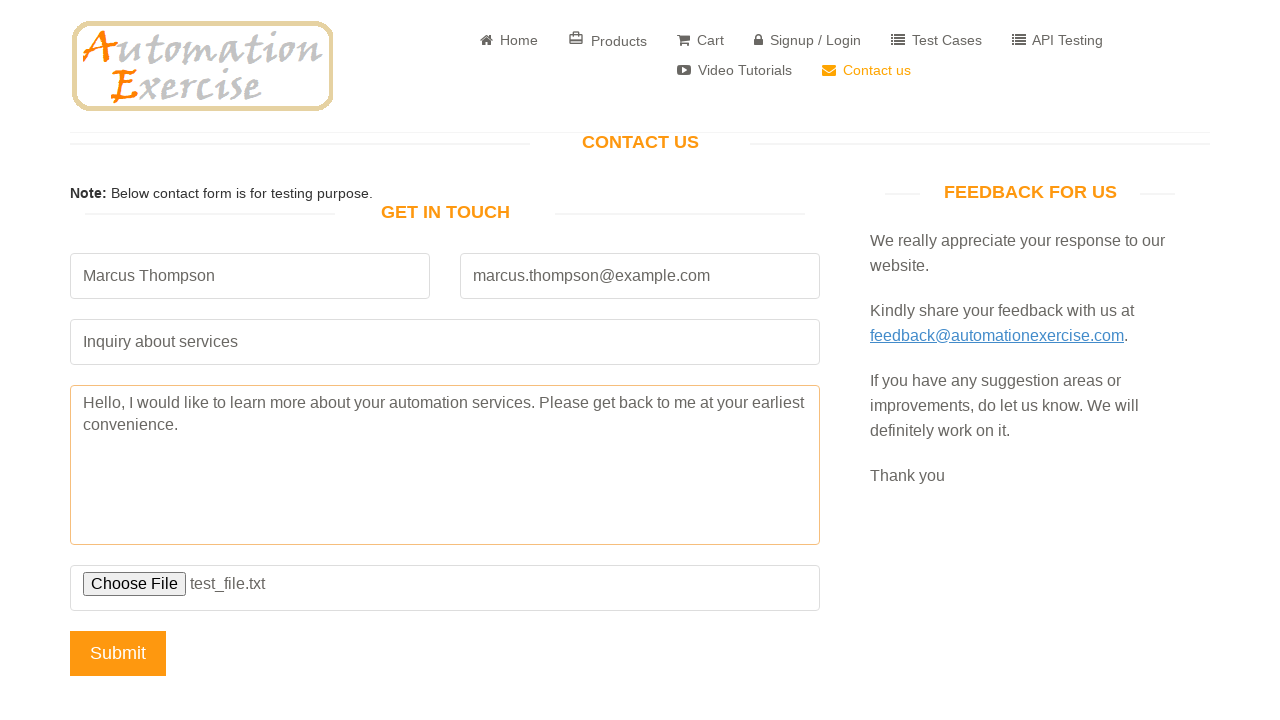

Accepted alert dialog after form submission at (118, 653) on input[name='submit']
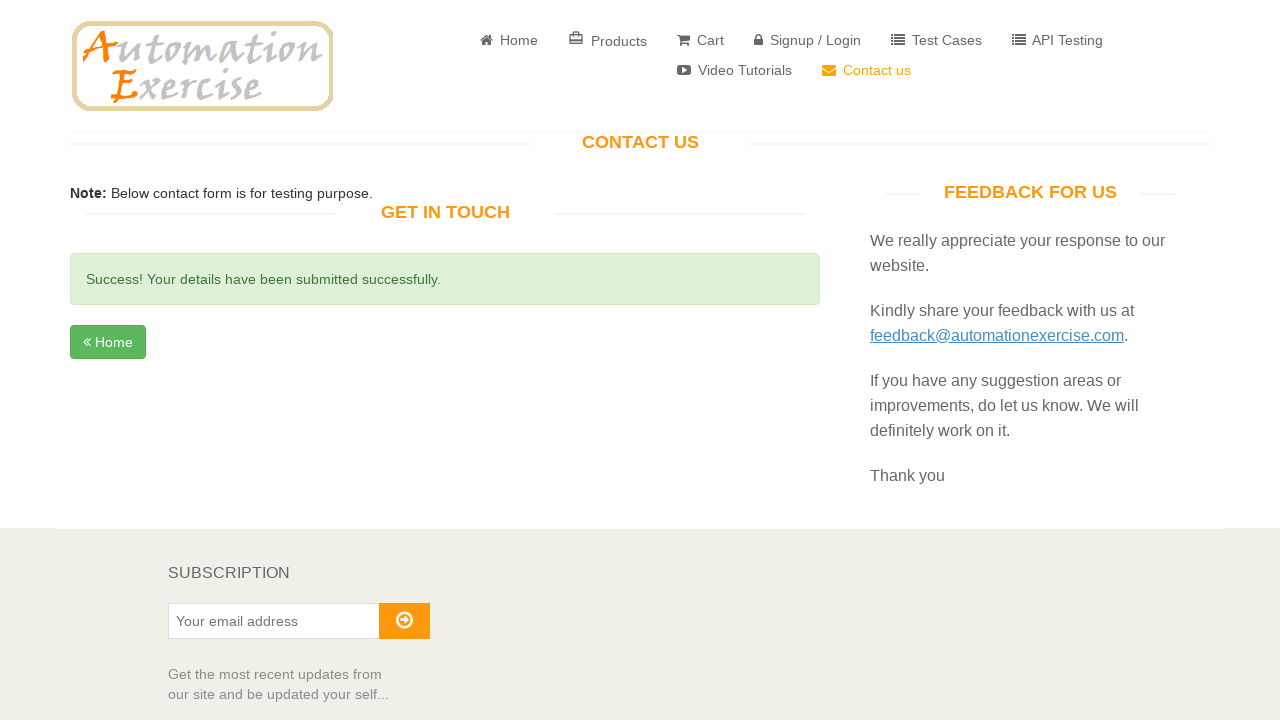

Success message displayed - form submitted successfully
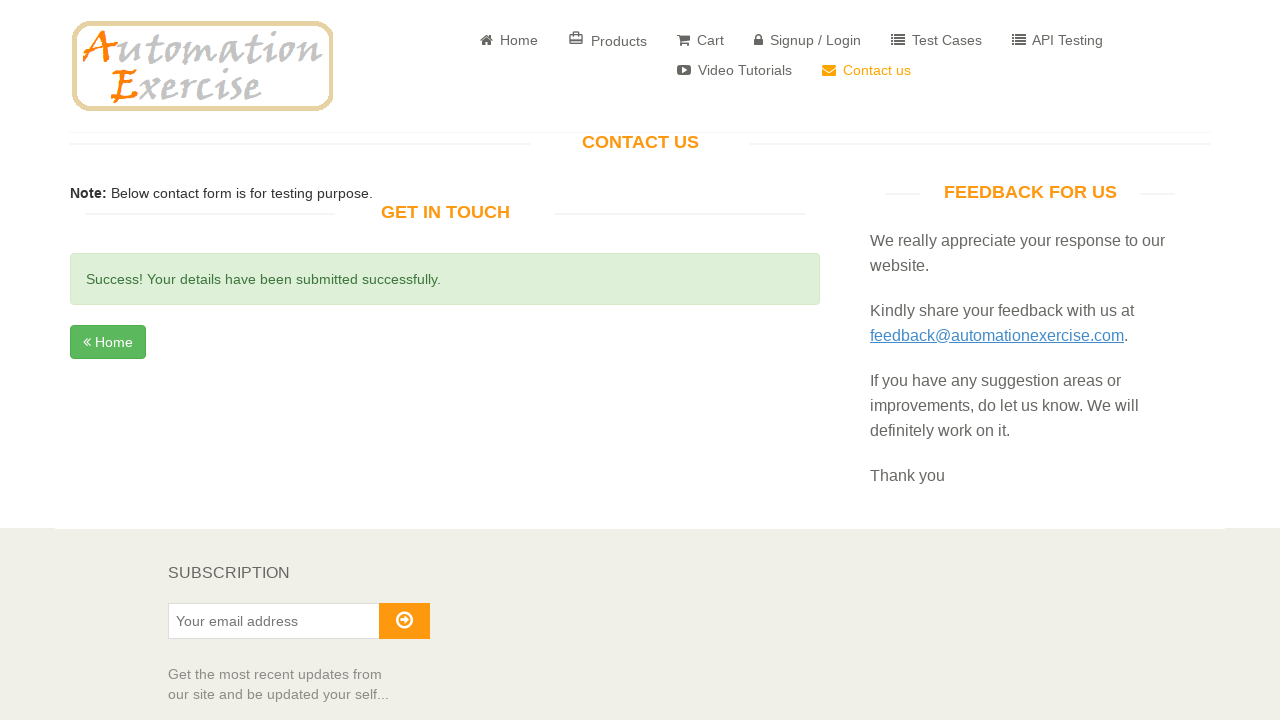

Clicked Home button to navigate back at (509, 40) on xpath=//*[text()=' Home']
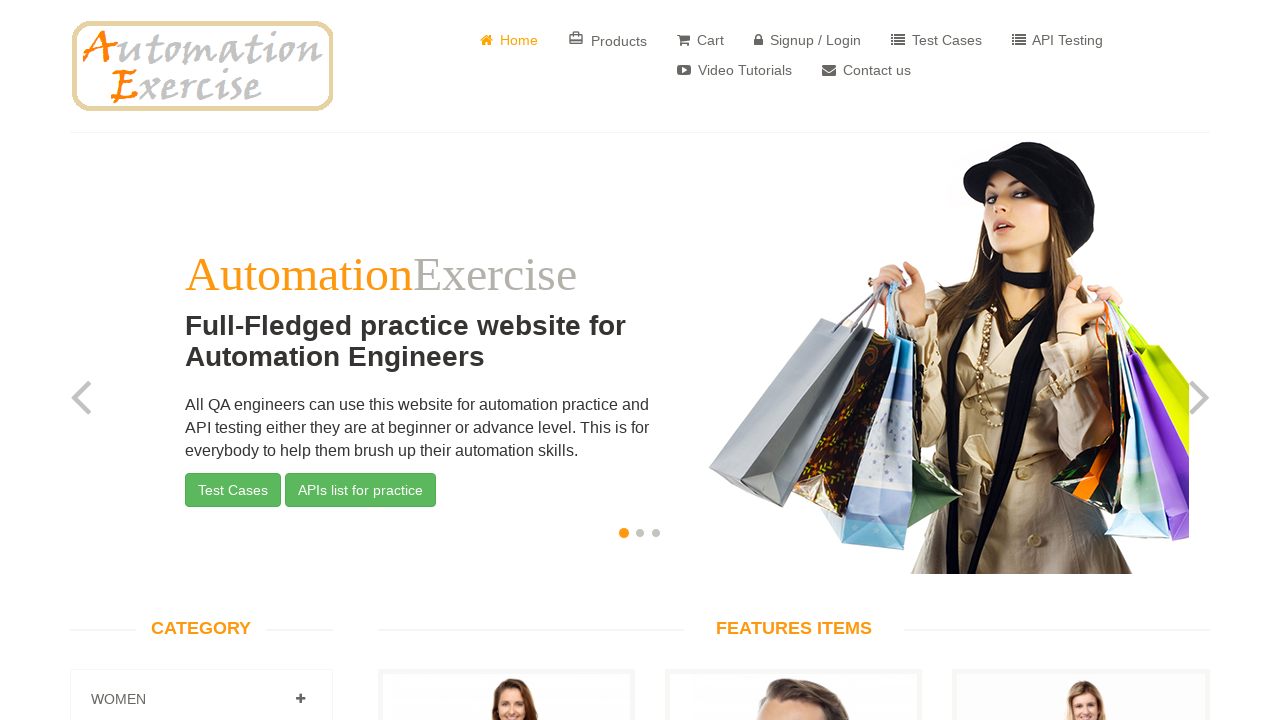

Returned to home page - logo visible
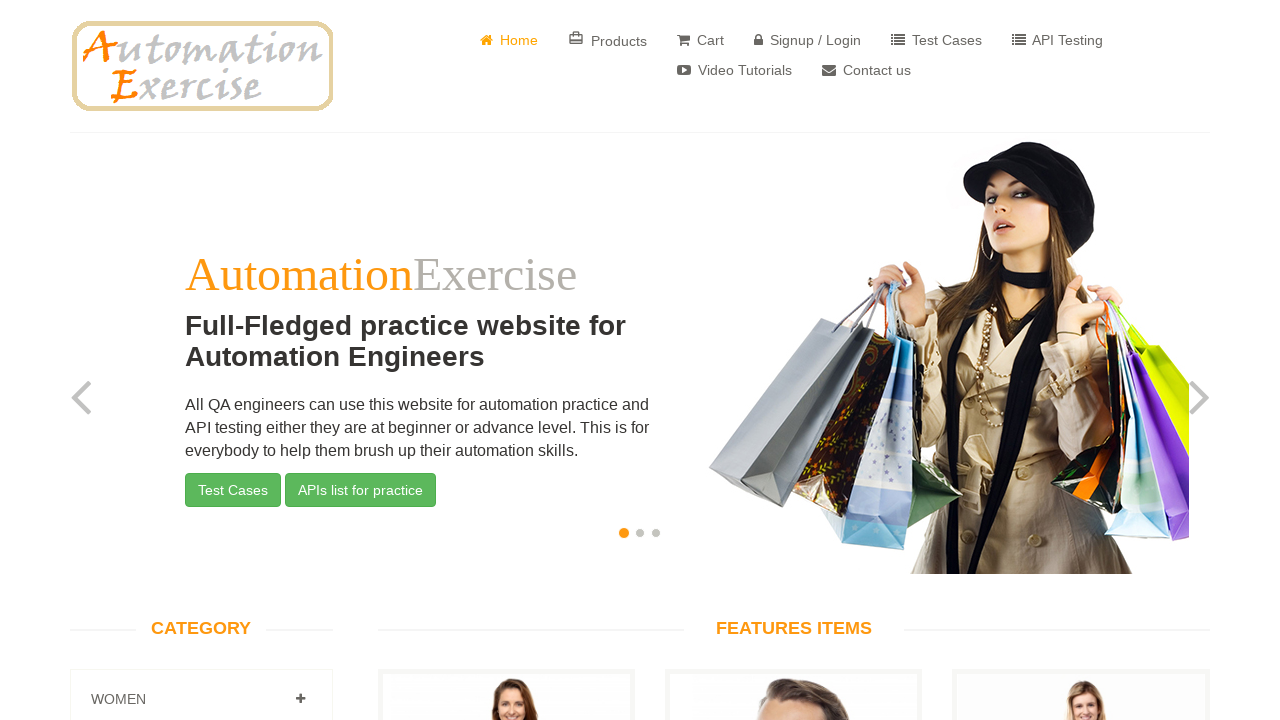

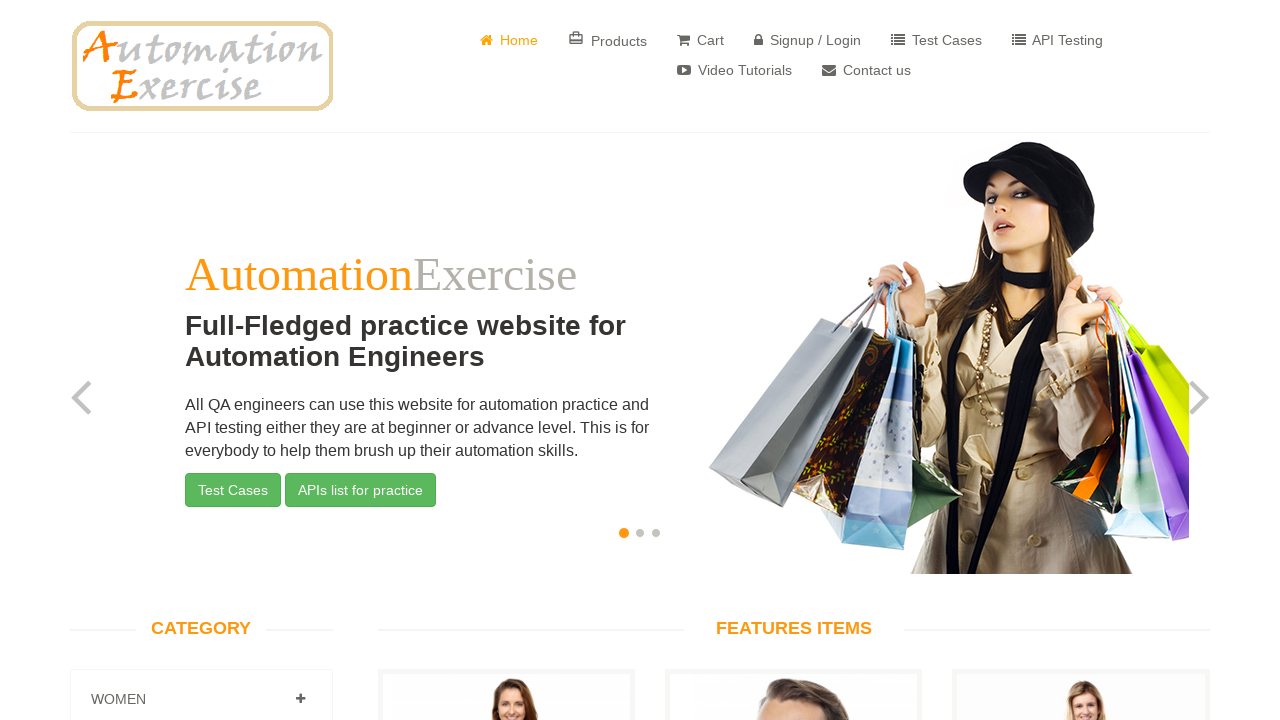